Tests clicking on Submit new Language menu and verifying the submenu item is displayed.

Starting URL: https://www.99-bottles-of-beer.net/

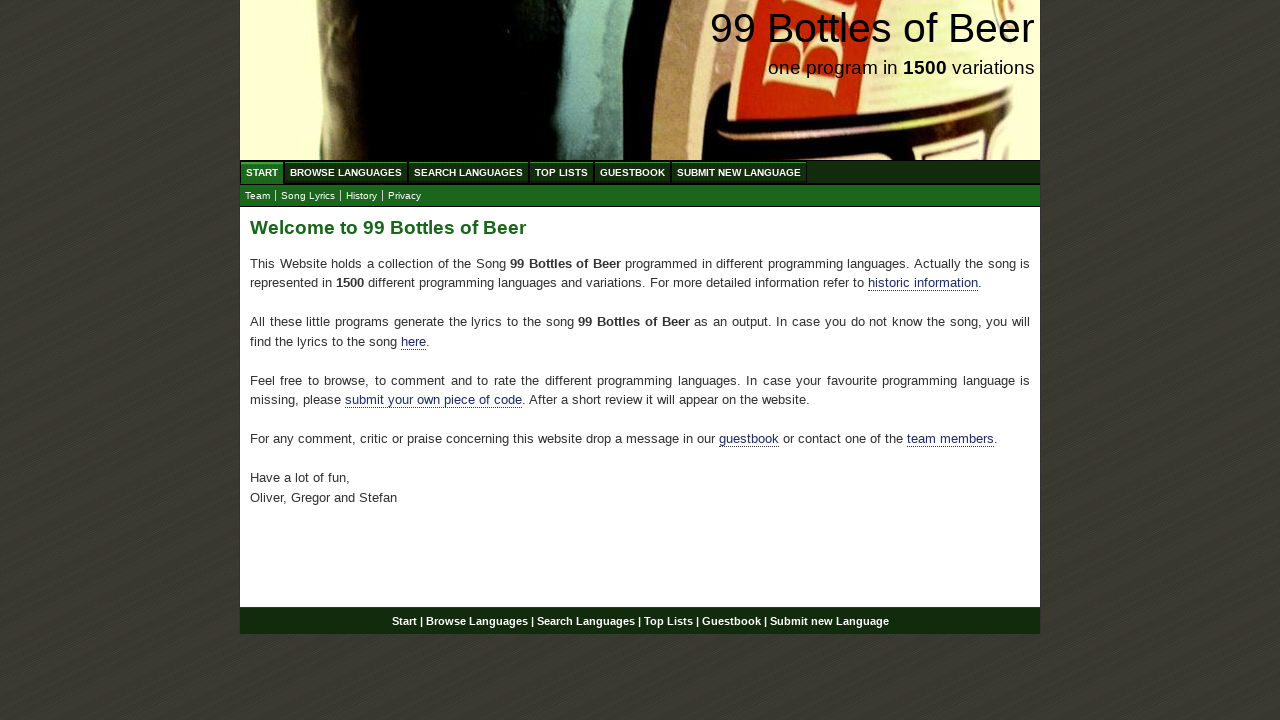

Clicked on Submit New Language menu item at (739, 172) on a[href='/submitnewlanguage.html']
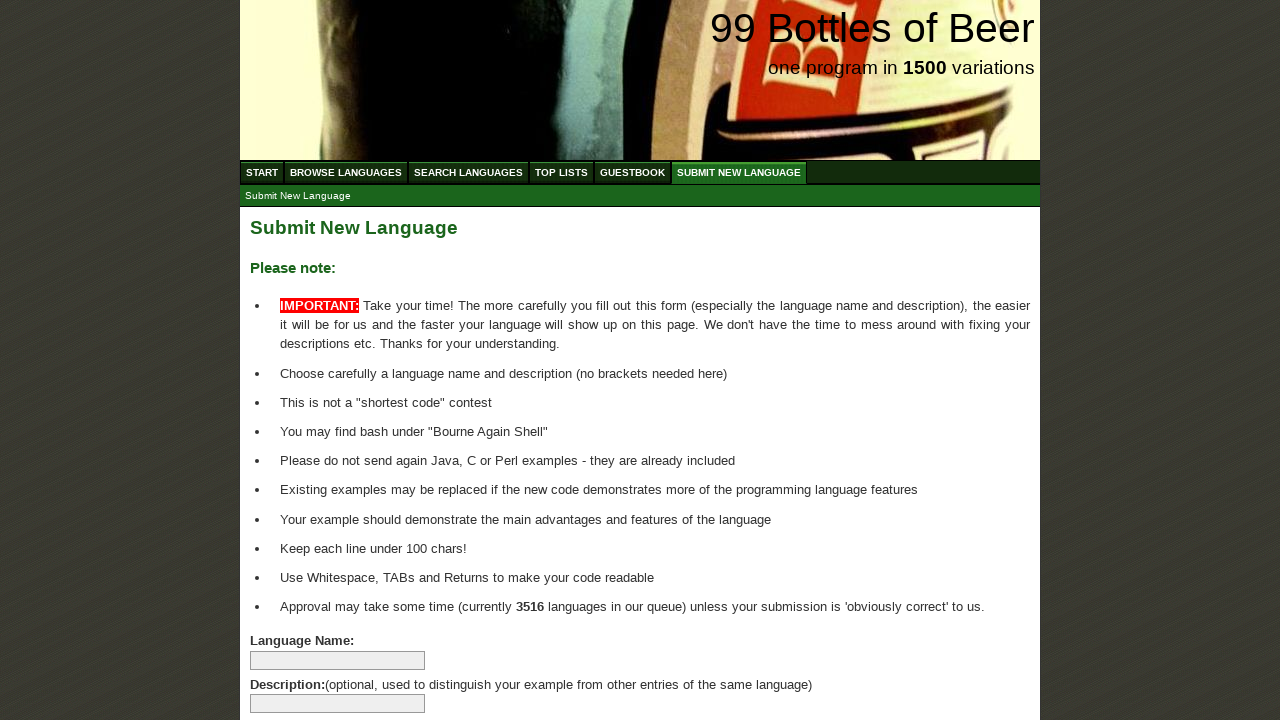

Verified submenu item Submit New Language is displayed
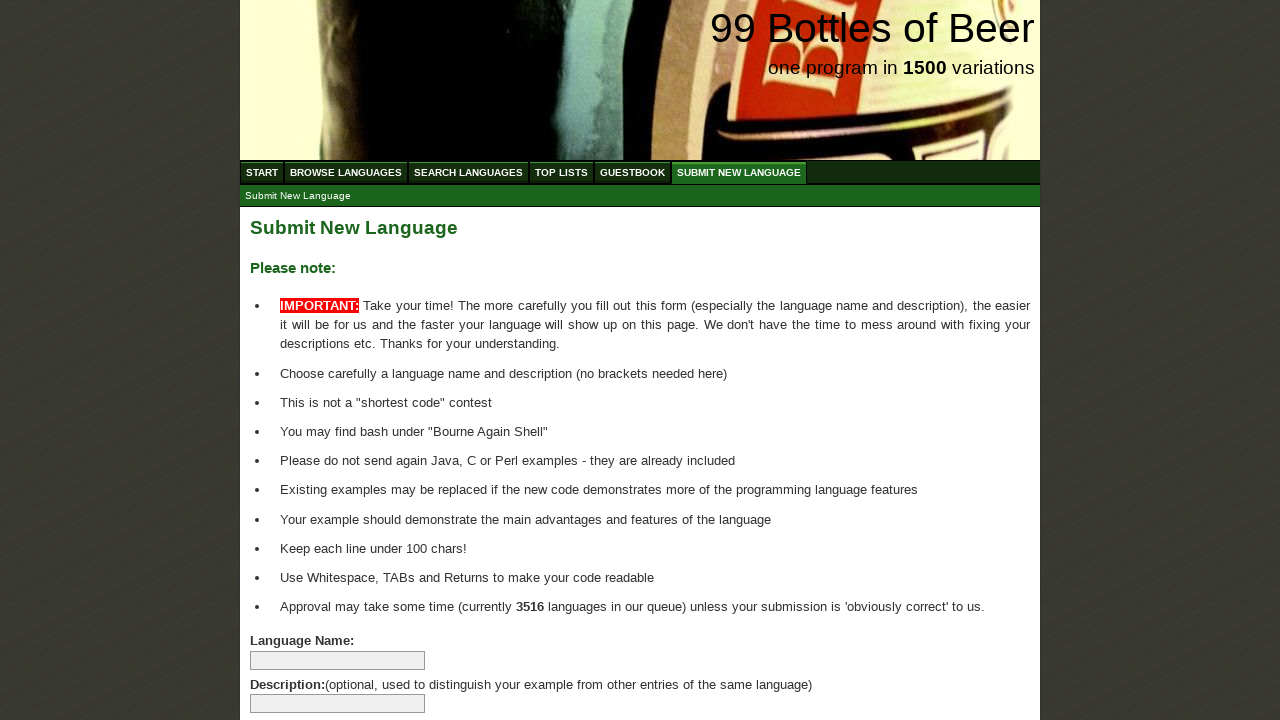

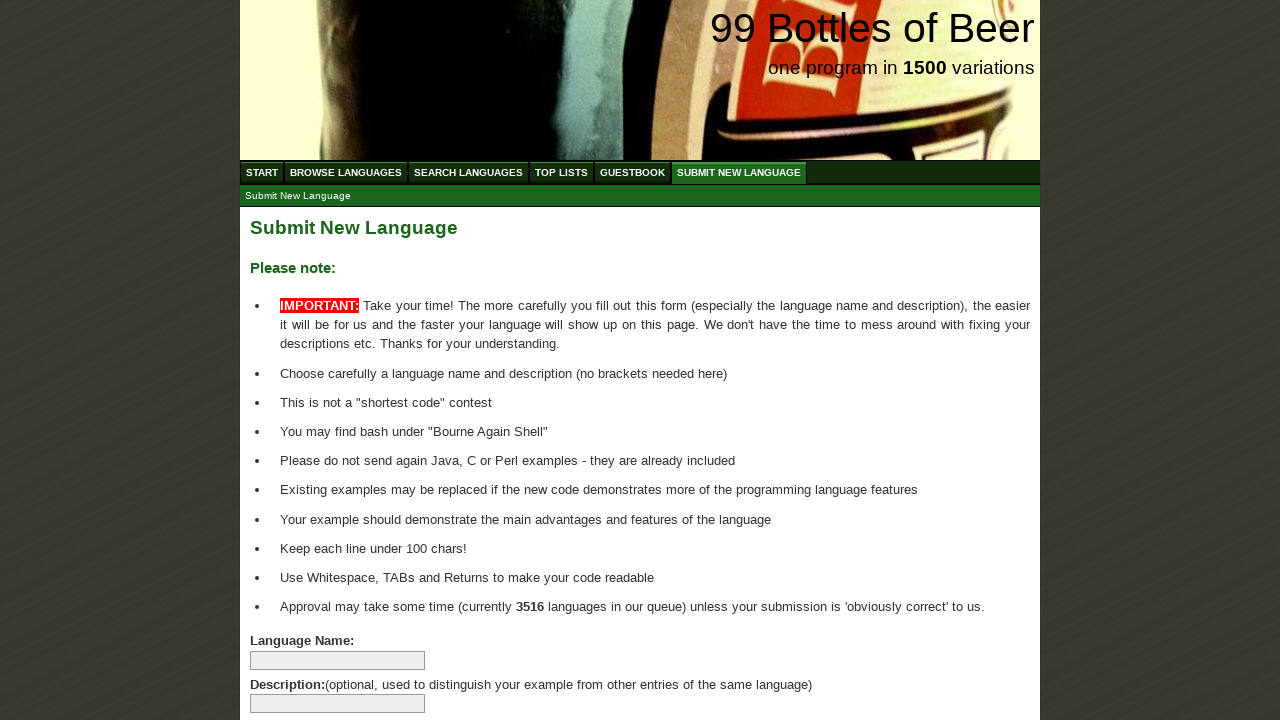